Tests double-click functionality on a "Copy Text" button on a test automation practice website. Despite being named "LoginTest", no login is performed.

Starting URL: http://testautomationpractice.blogspot.com/

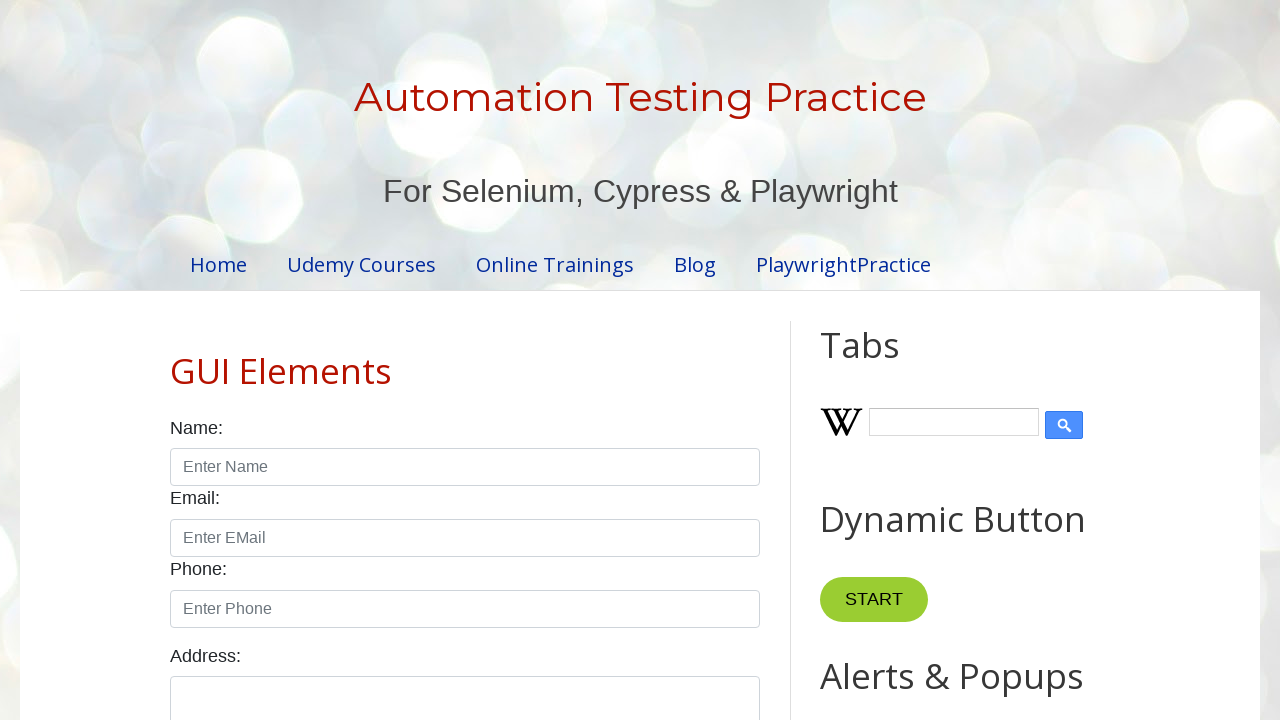

Waited for page to load with networkidle state
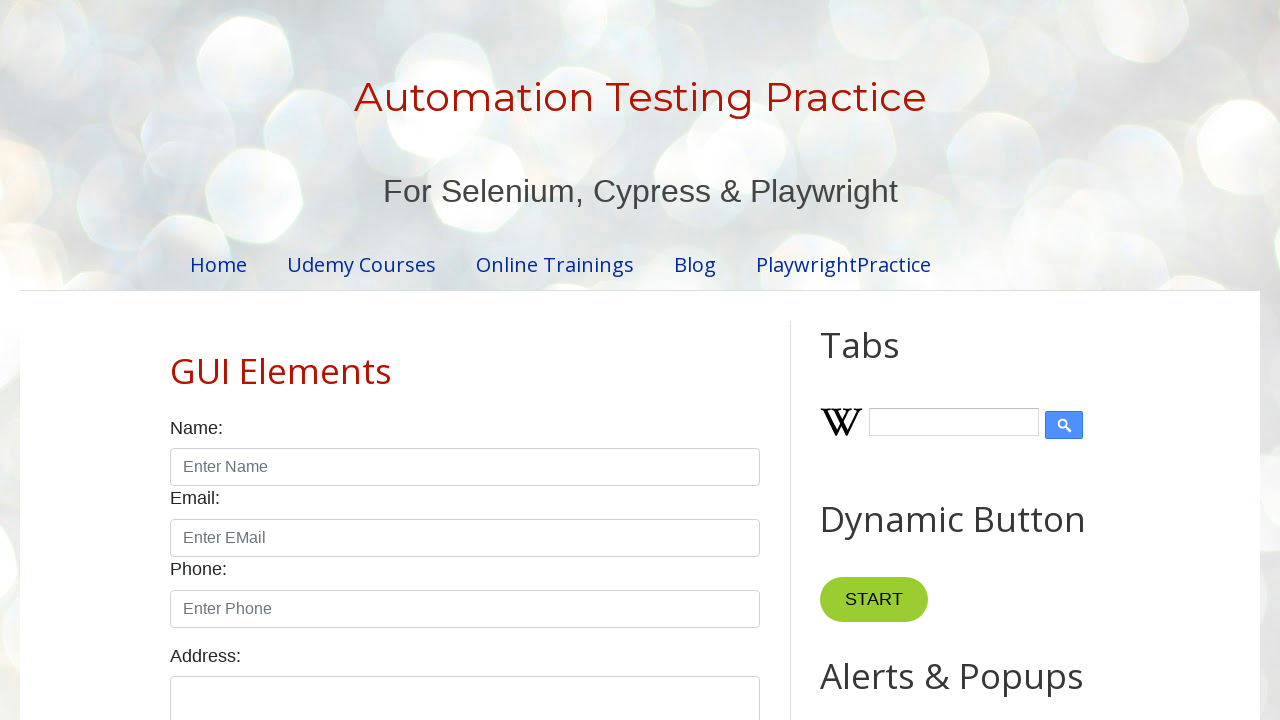

Double-clicked the 'Copy Text' button at (885, 360) on xpath=//button[contains(text(),'Copy Text')]
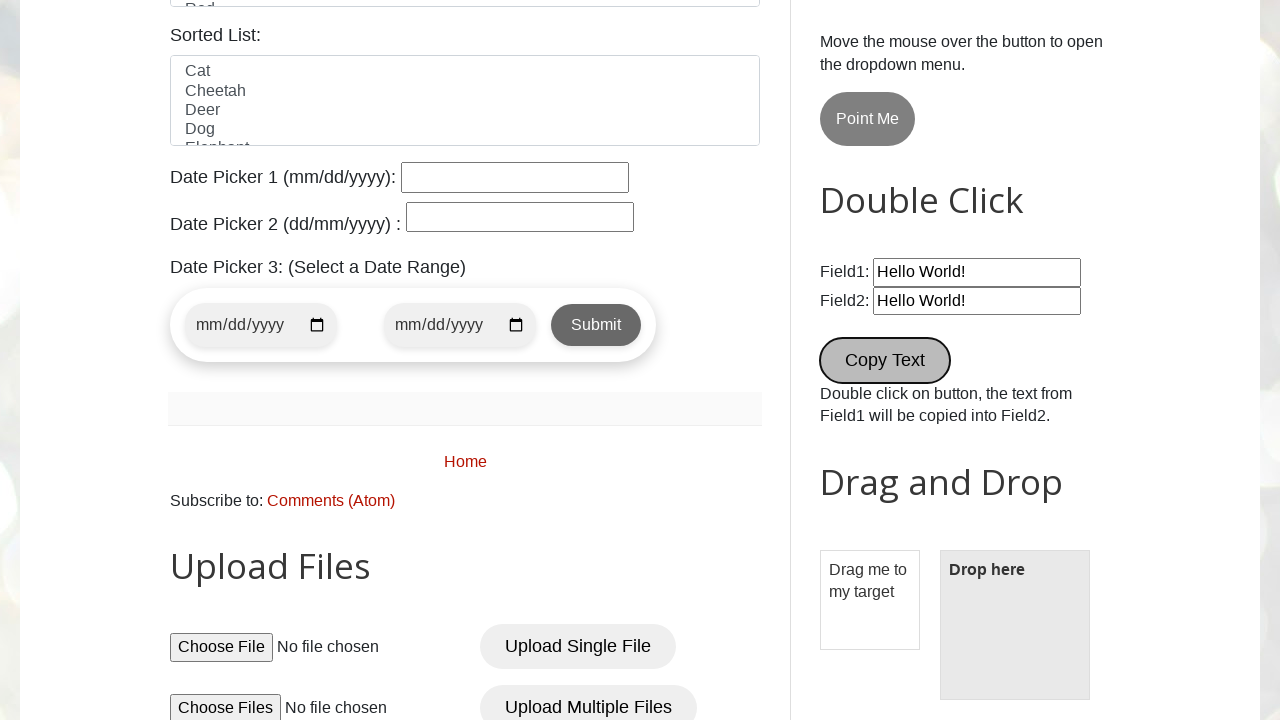

Waited 1 second to observe the result of the double-click action
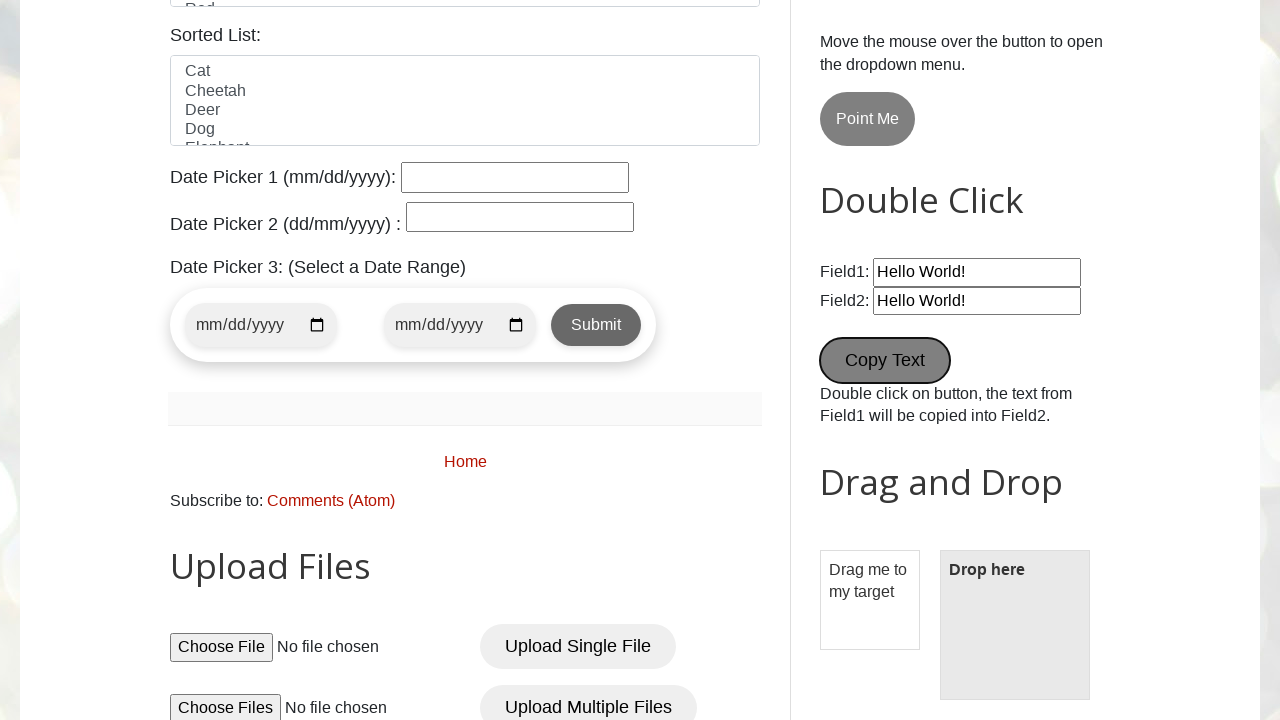

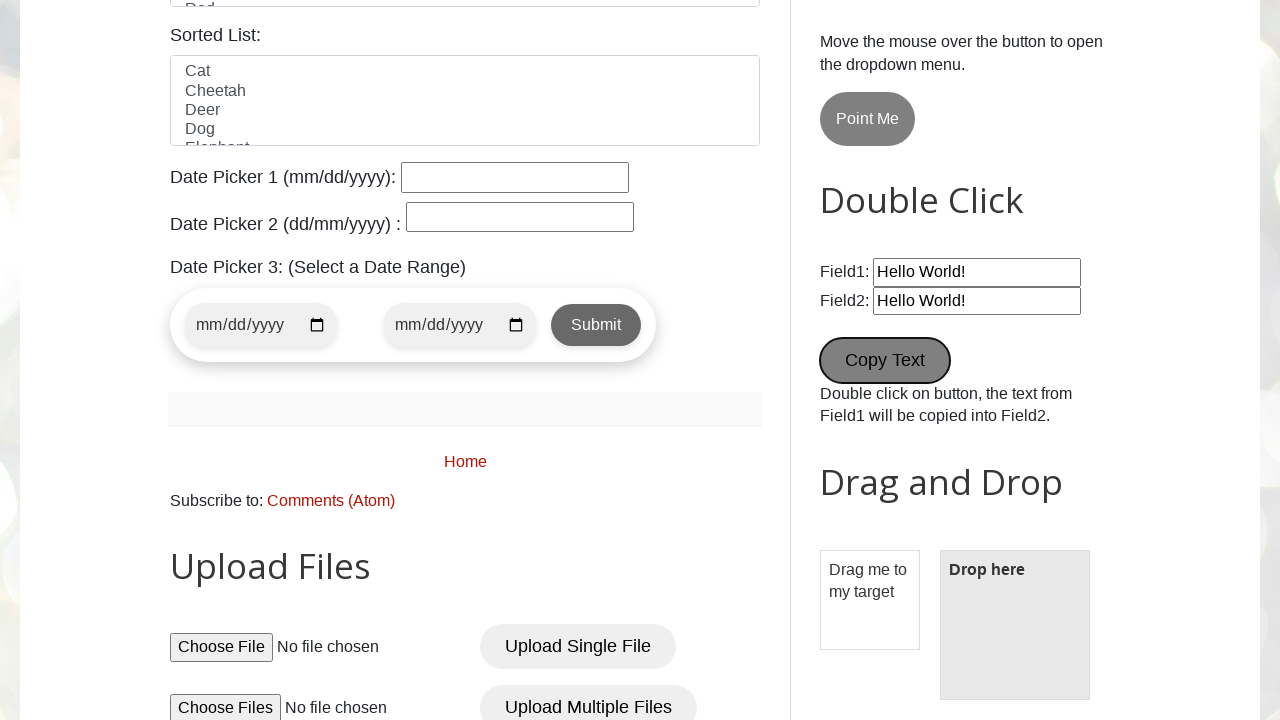